Tests context menu functionality by right-clicking on an element and triggering an alert

Starting URL: https://the-internet.herokuapp.com/

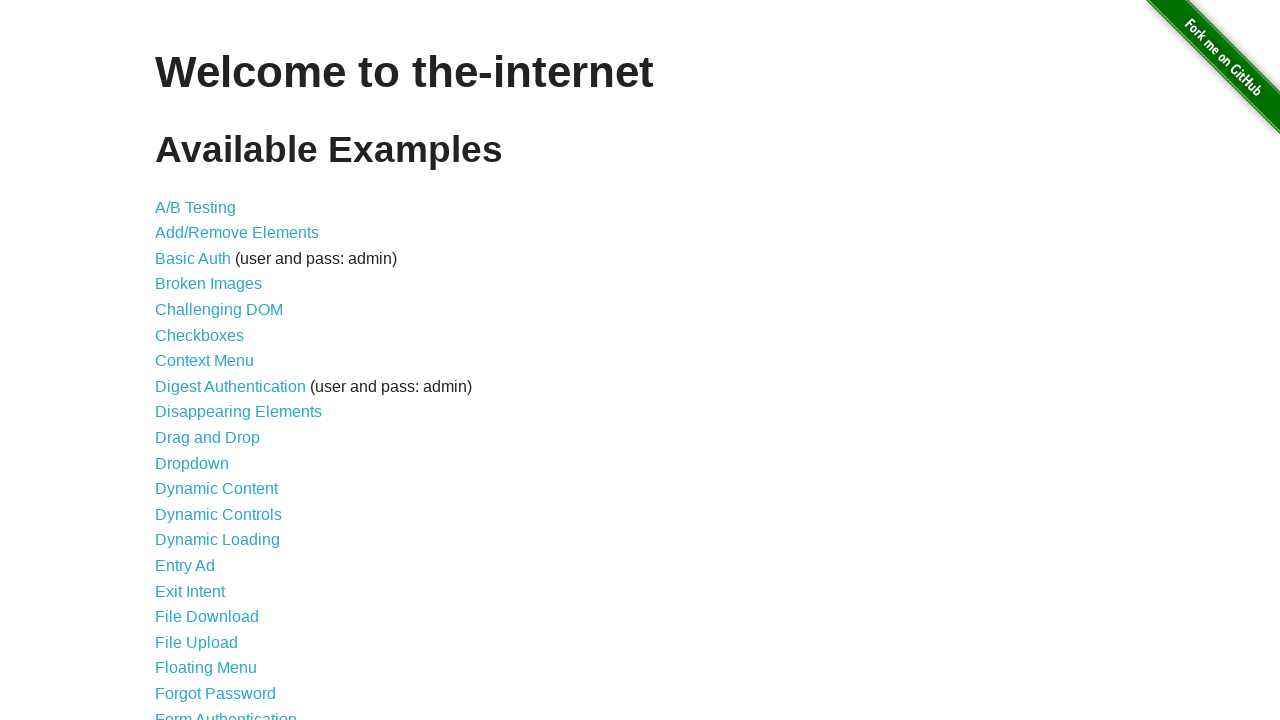

Clicked on Context Menu link at (204, 361) on a:has-text('Context Menu')
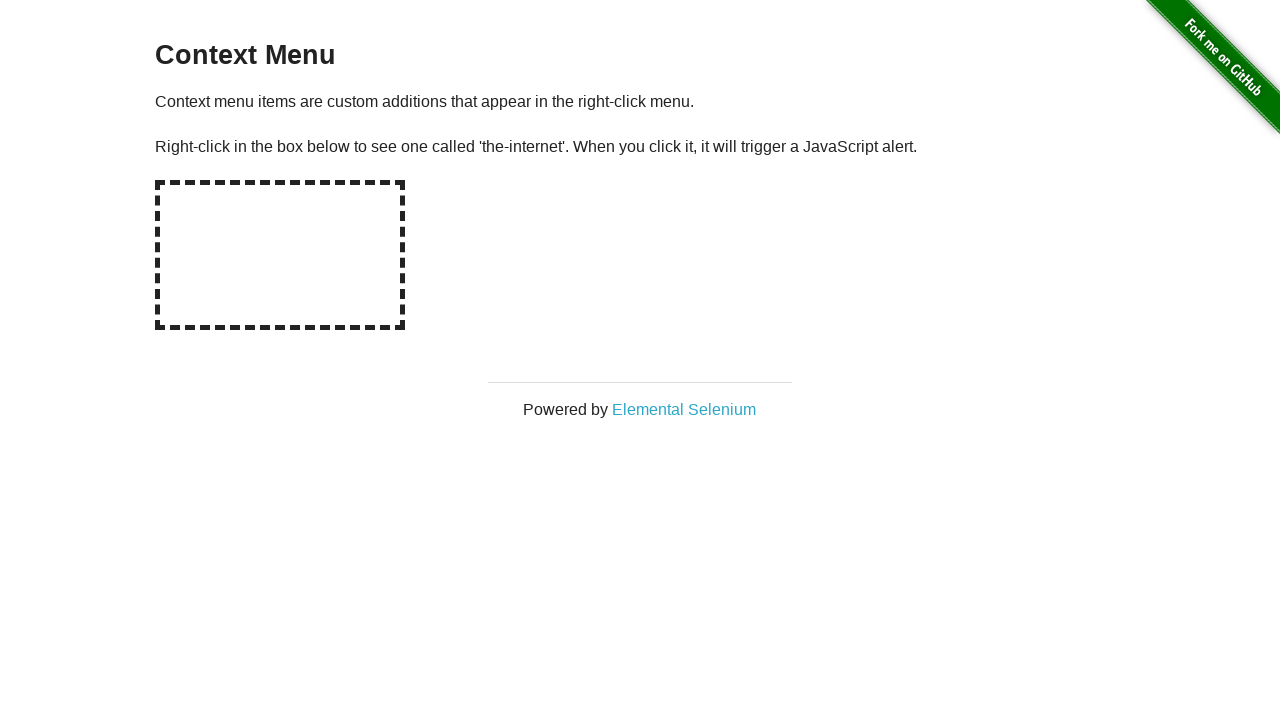

Right-clicked on the hot spot element at (280, 255) on #hot-spot
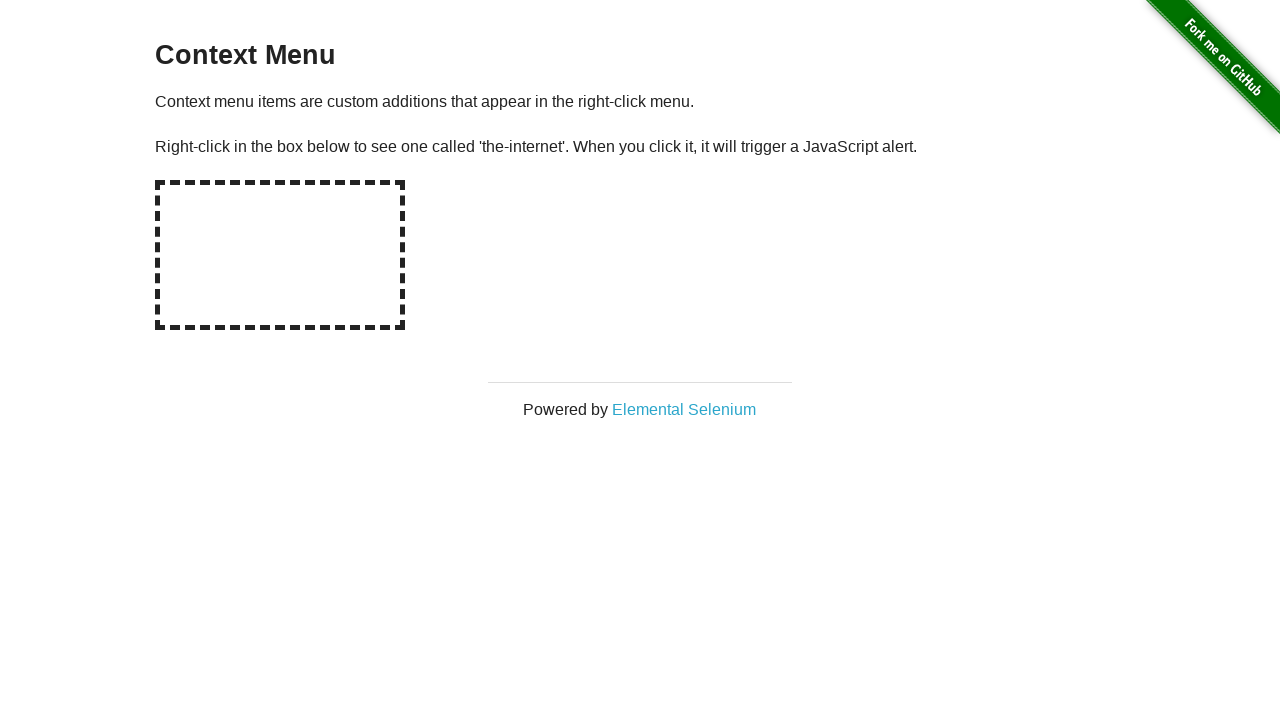

Set up dialog handler to accept alerts
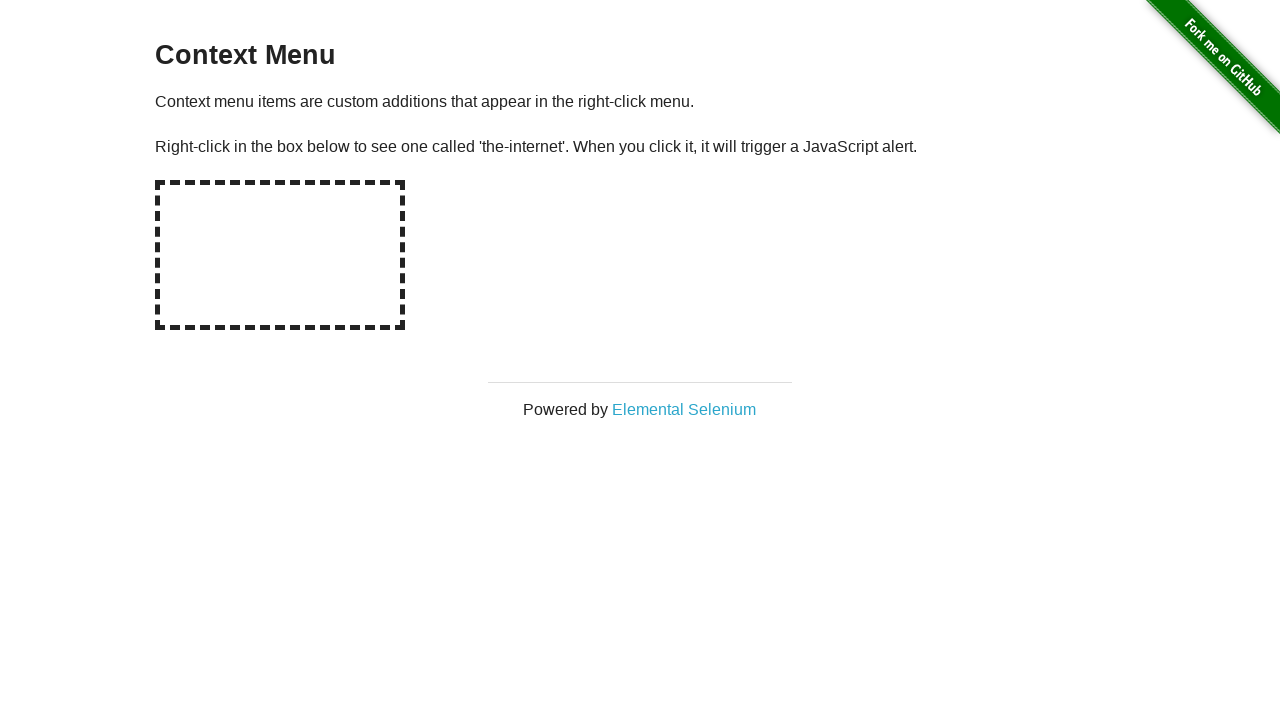

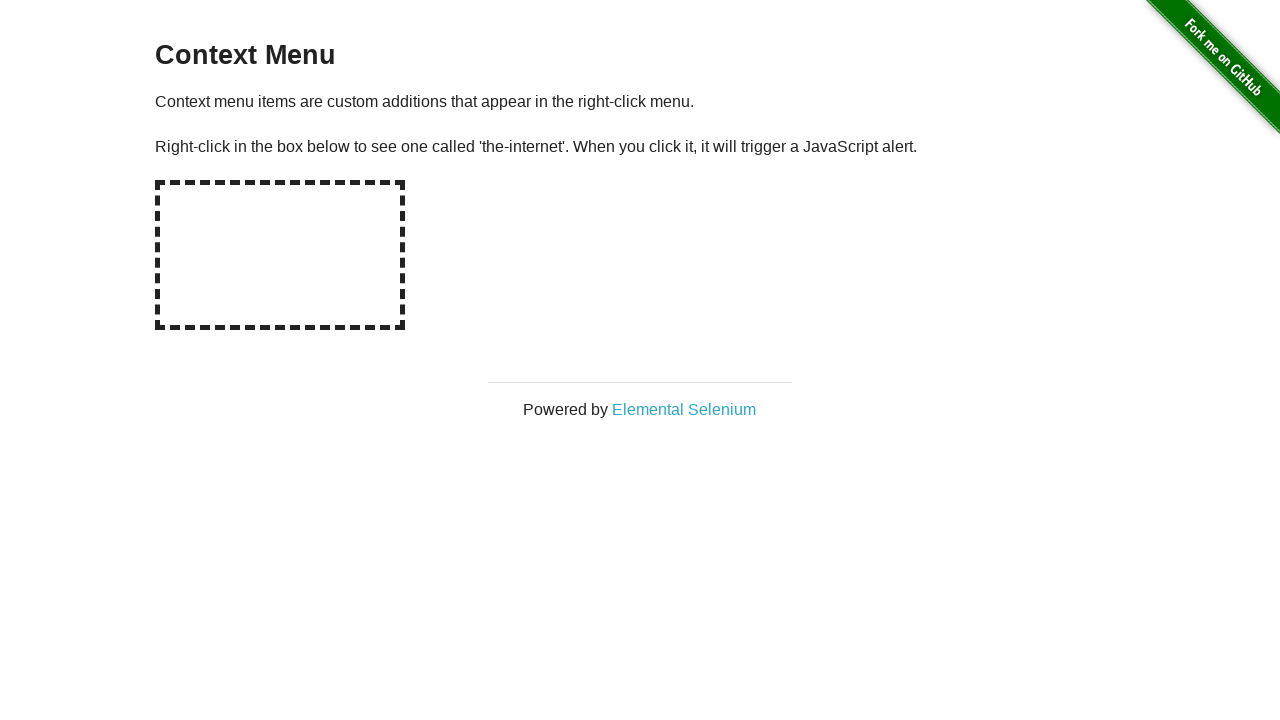